Tests various action class operations including scrolling, hovering, keyboard interactions and context clicking

Starting URL: https://rahulshettyacademy.com/AutomationPractice/

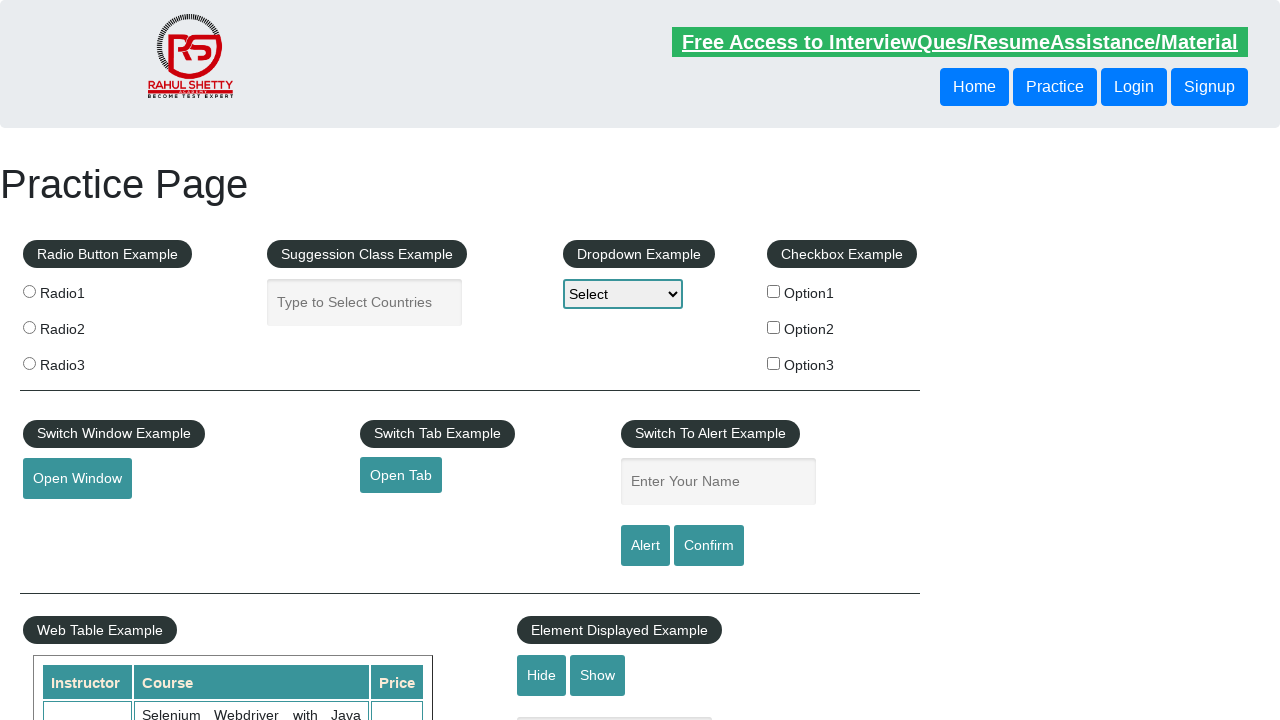

Scrolled to iFrame Example section
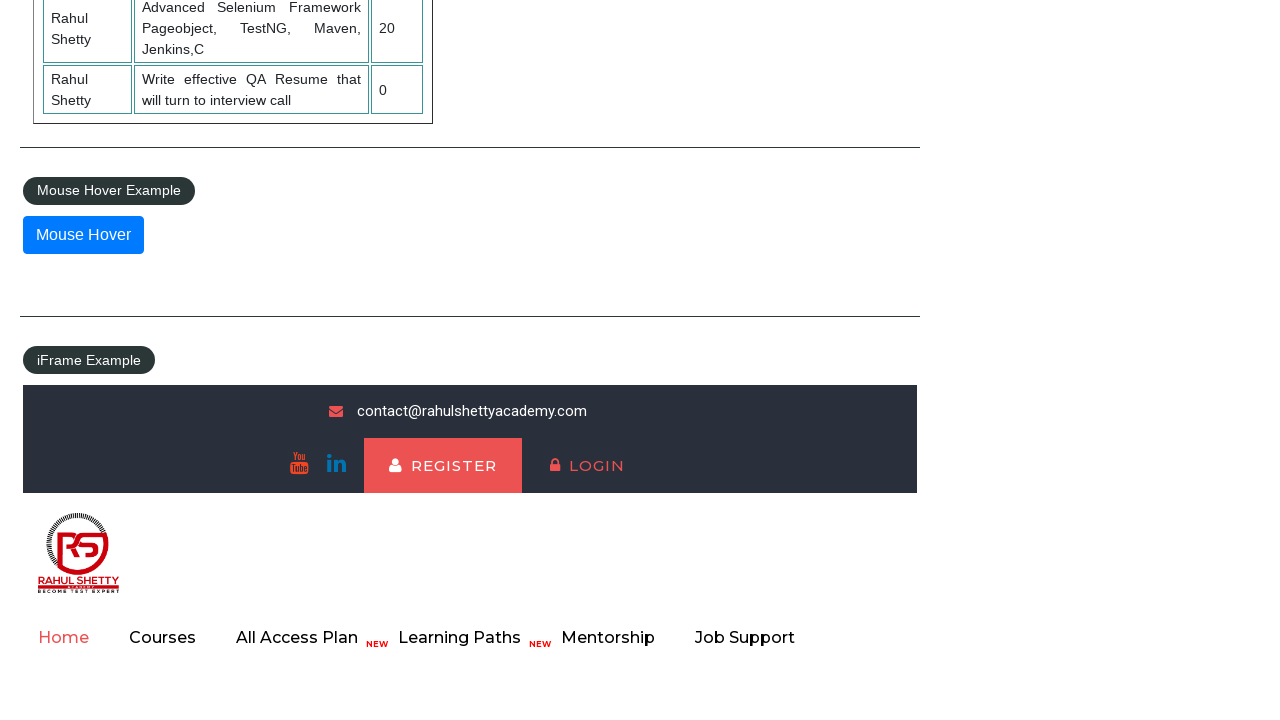

Hovered over mouse hover element at (83, 235) on #mousehover
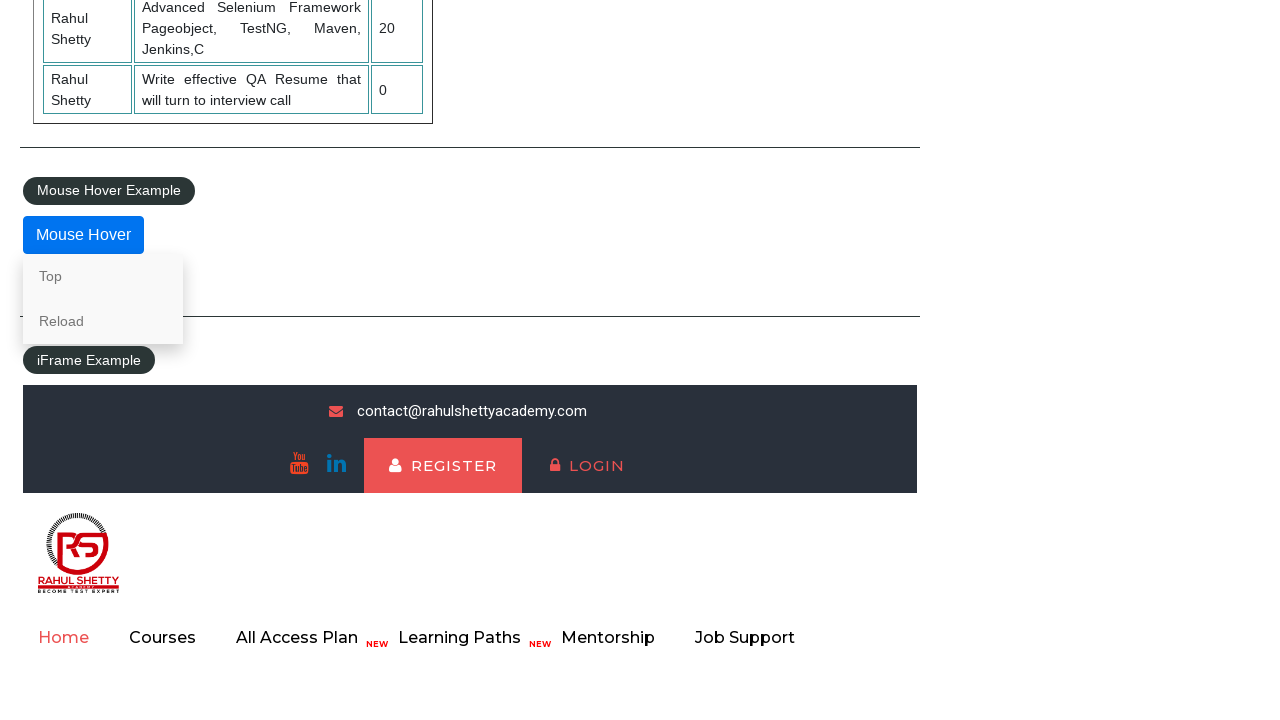

Scrolled to autocomplete field
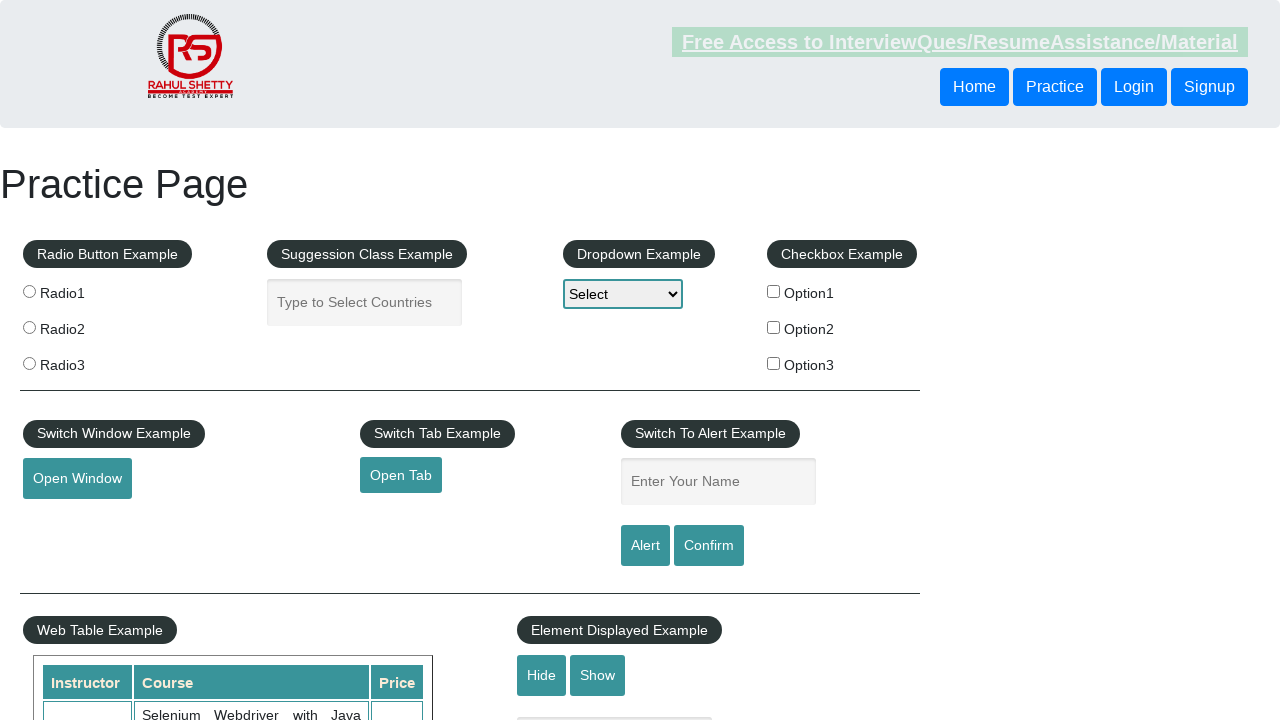

Clicked on autocomplete field at (365, 302) on #autocomplete
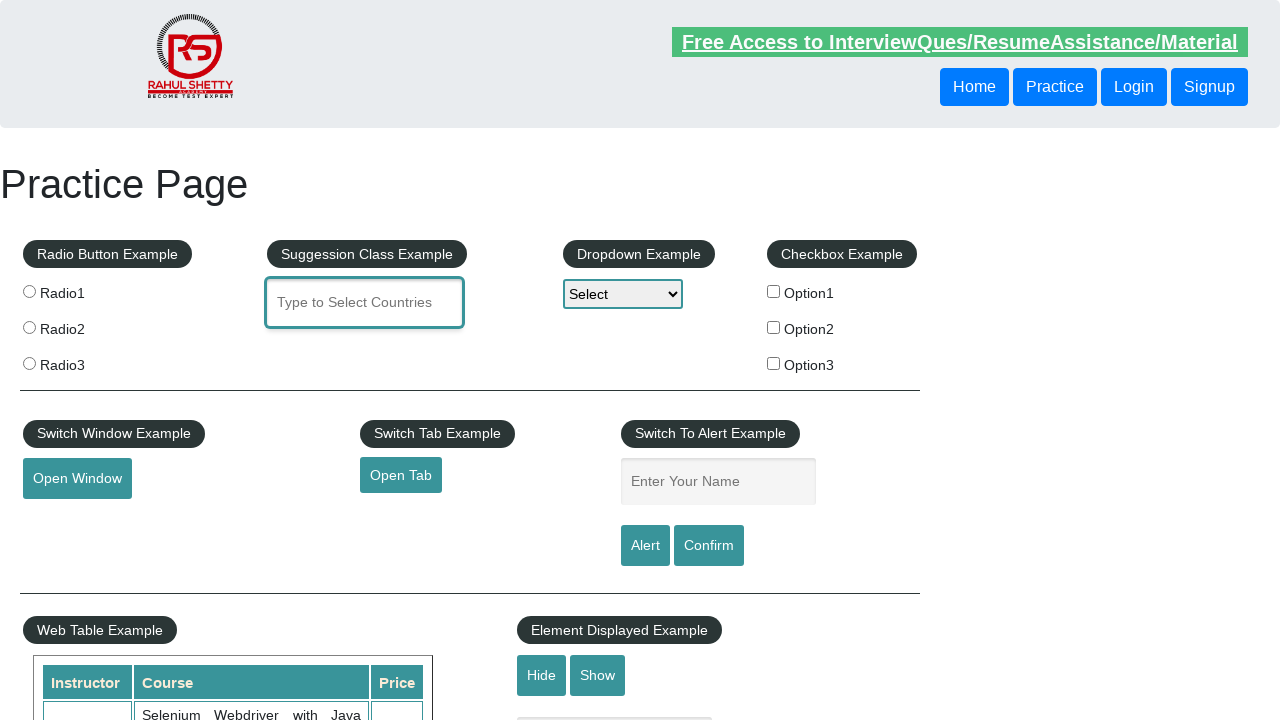

Pressed Shift key down
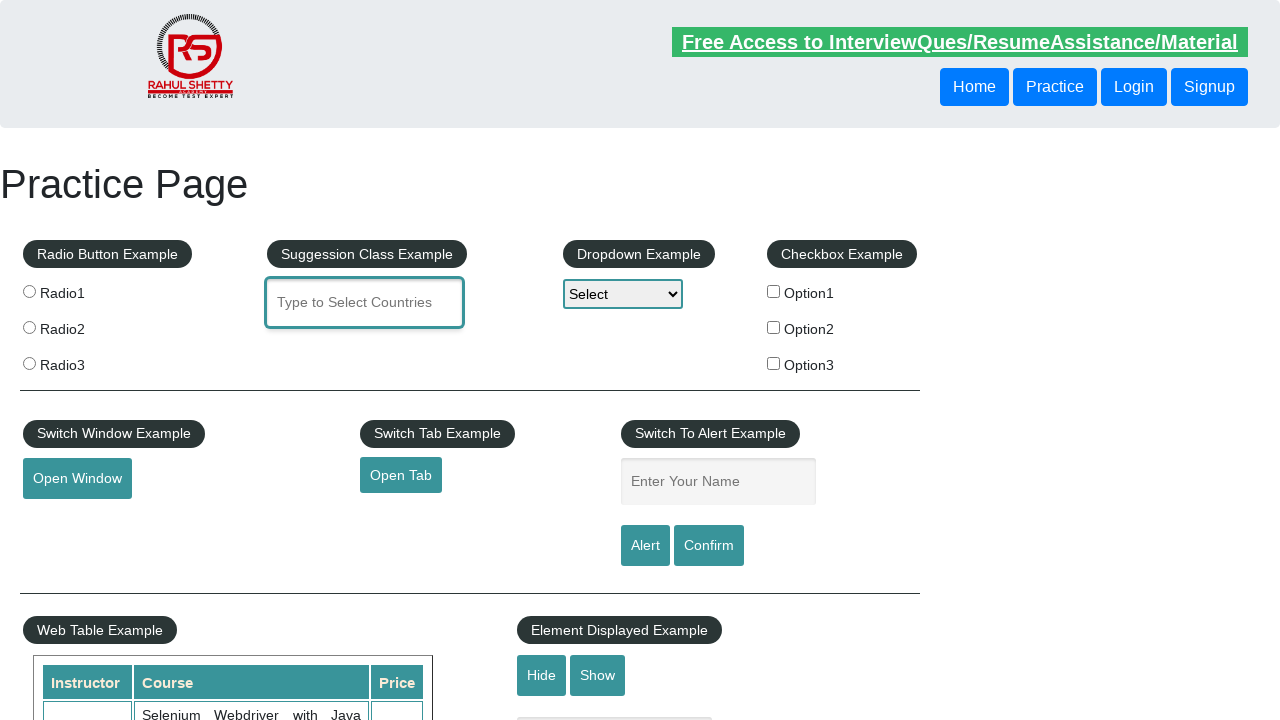

Typed 'INDIA' in autocomplete field on #autocomplete
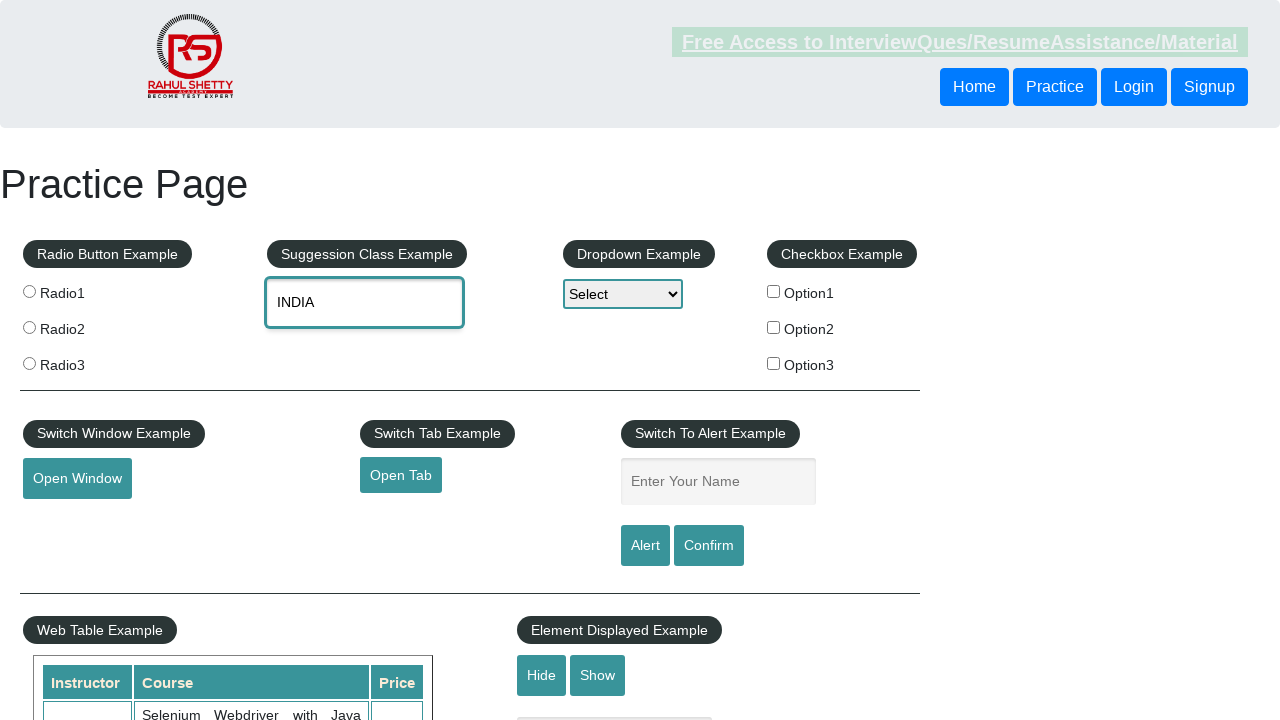

Released Shift key
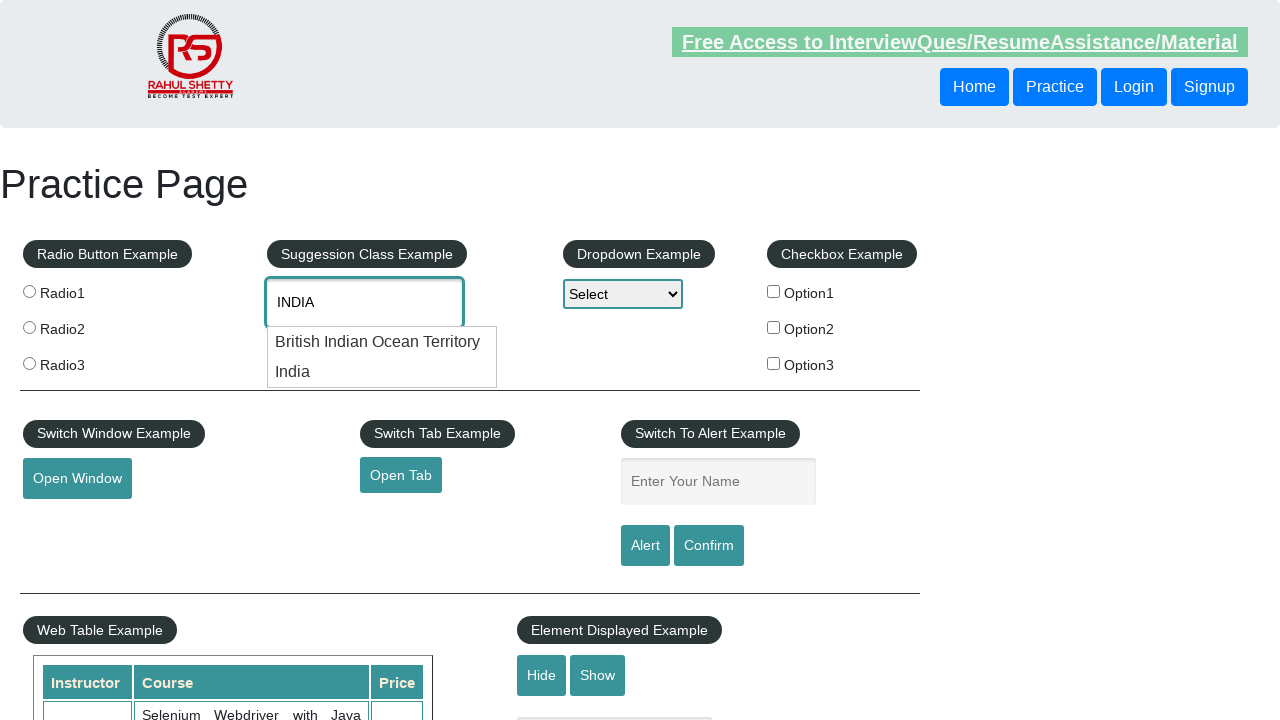

Double-clicked on autocomplete field at (365, 302) on #autocomplete
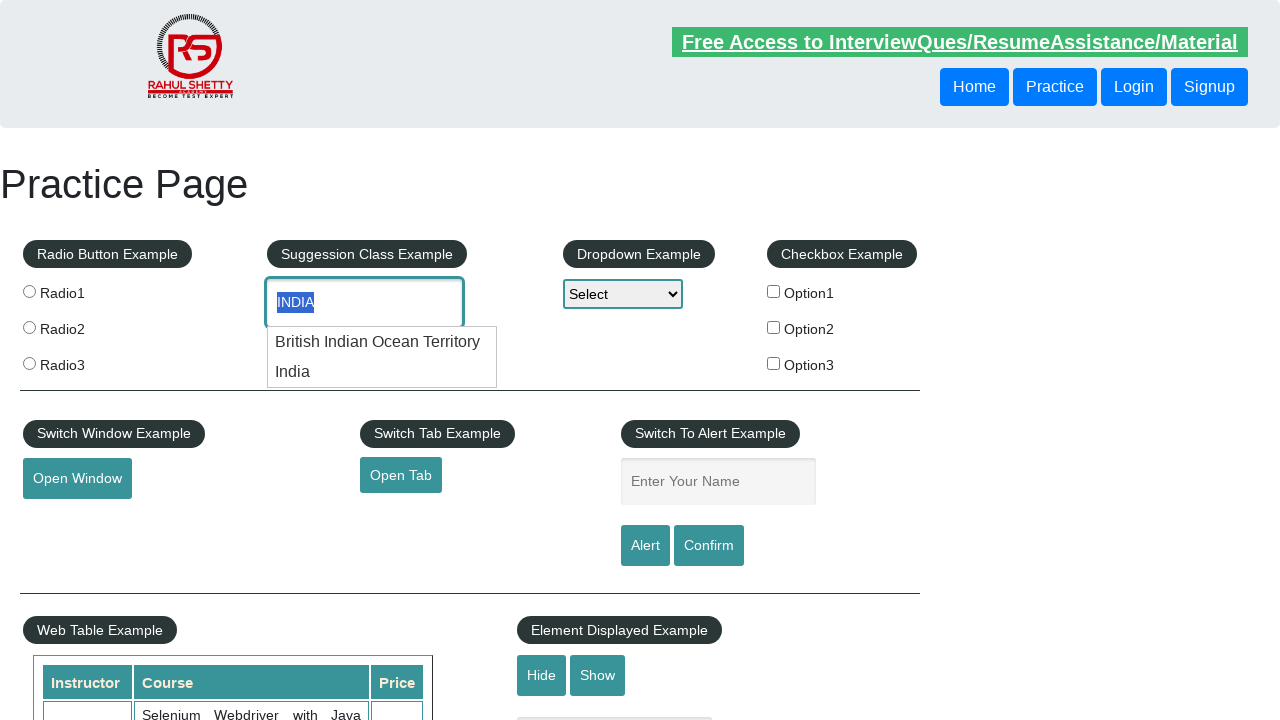

Right-clicked on open window button at (77, 479) on #openwindow
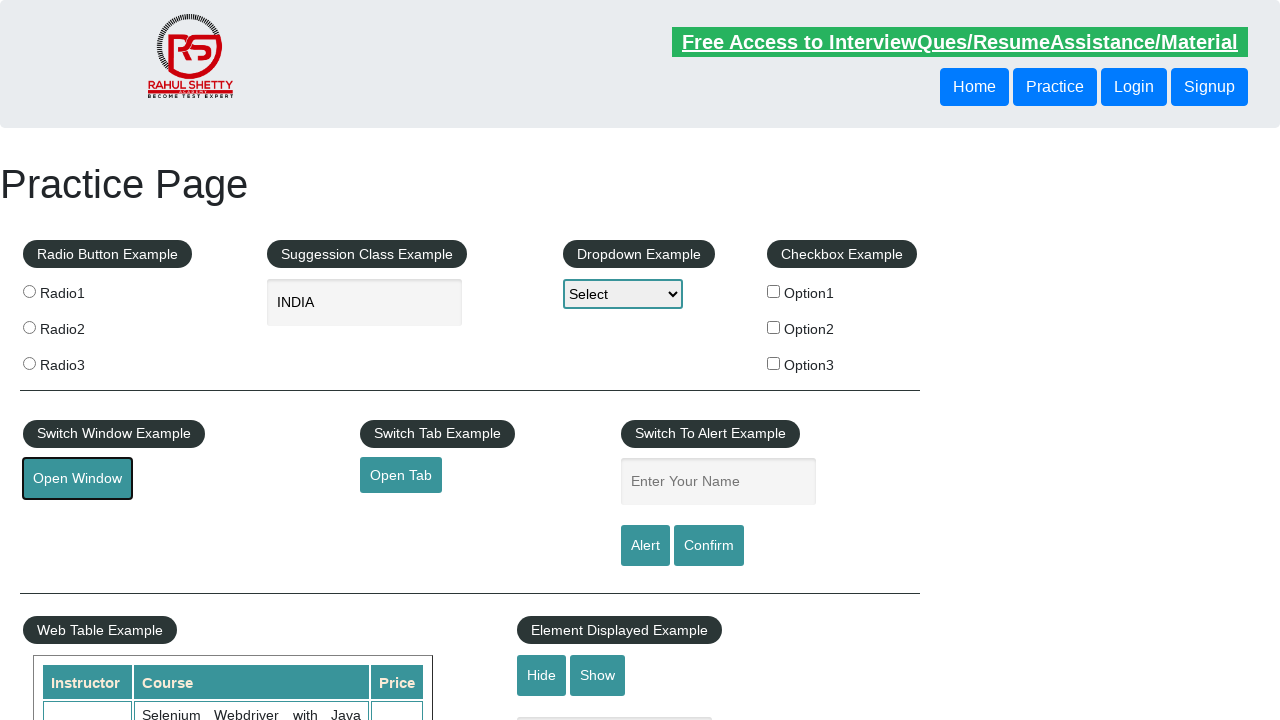

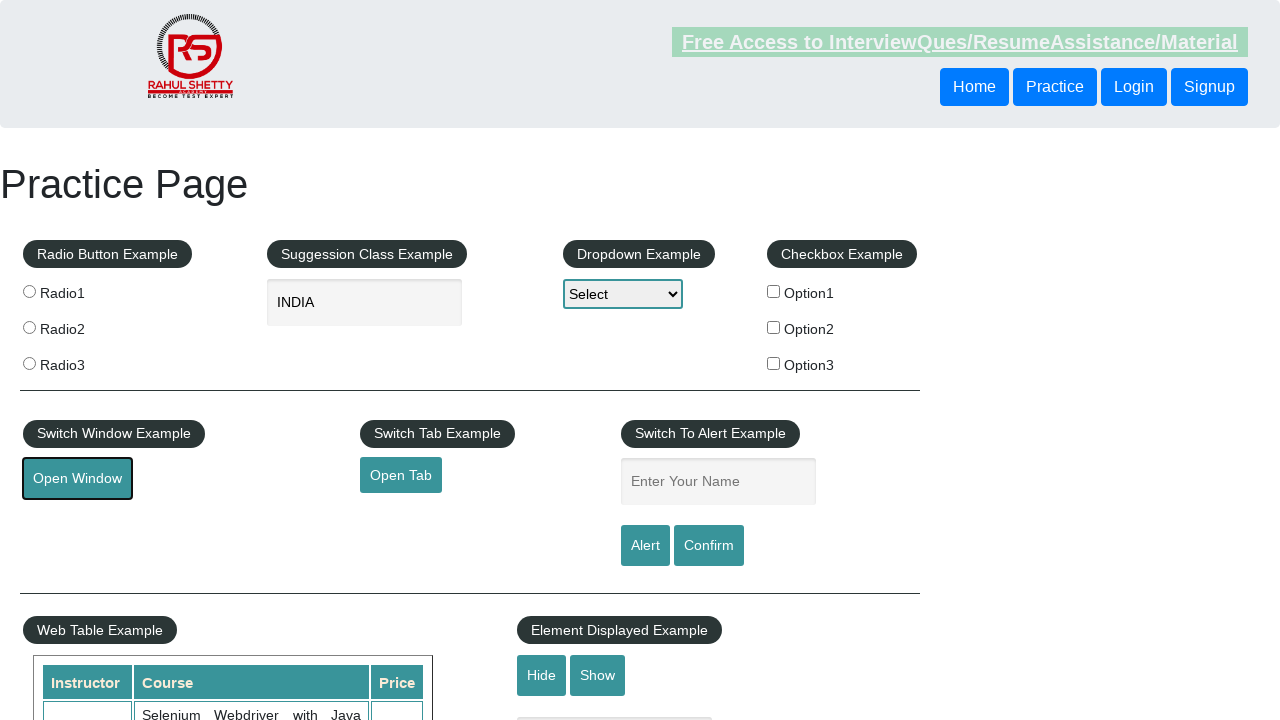